Tests JavaScript confirm dialog by clicking the second button, dismissing the confirm dialog, and verifying the cancel result message

Starting URL: https://the-internet.herokuapp.com/javascript_alerts

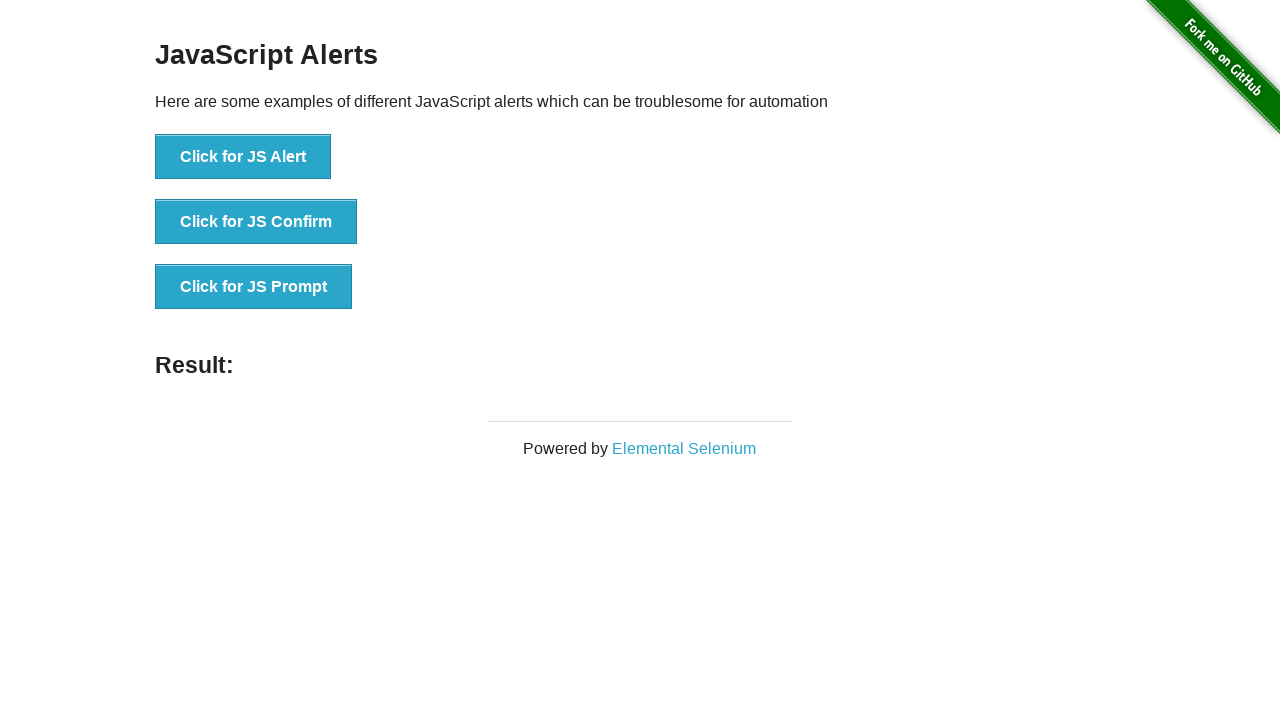

Set up dialog handler to dismiss the confirm dialog
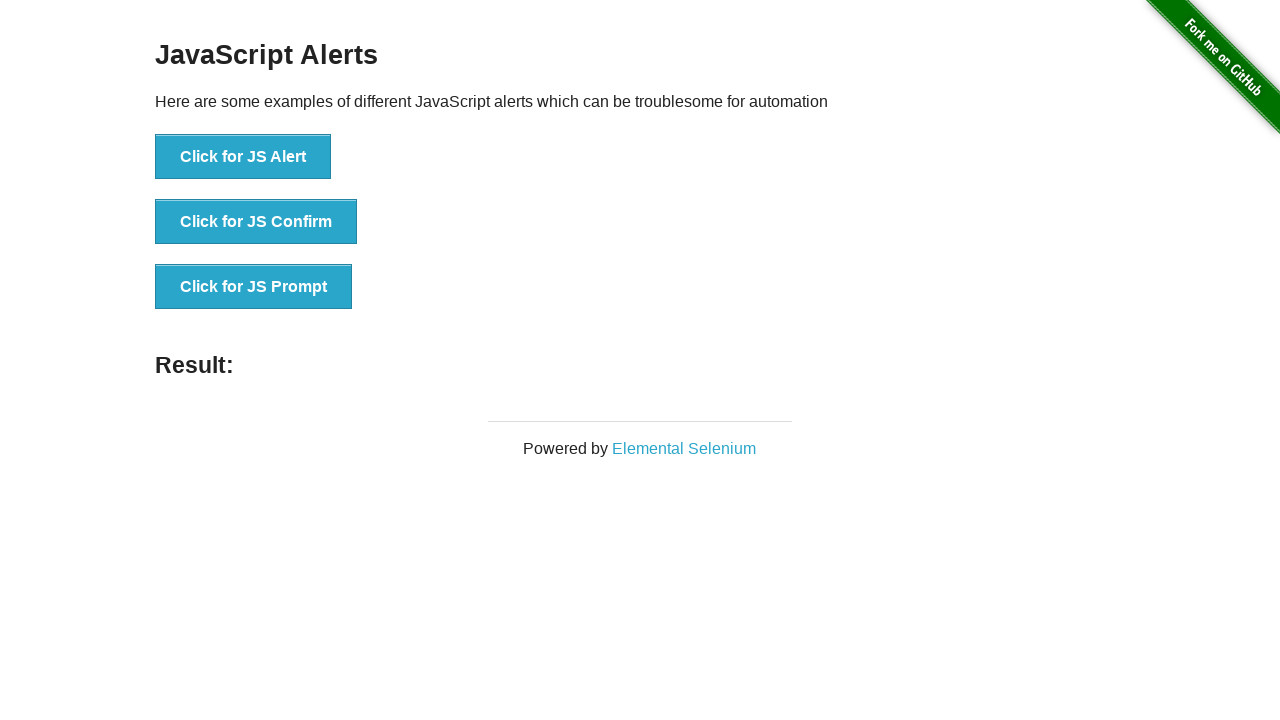

Clicked 'Click for JS Confirm' button to trigger JavaScript confirm dialog at (256, 222) on xpath=//*[text()='Click for JS Confirm']
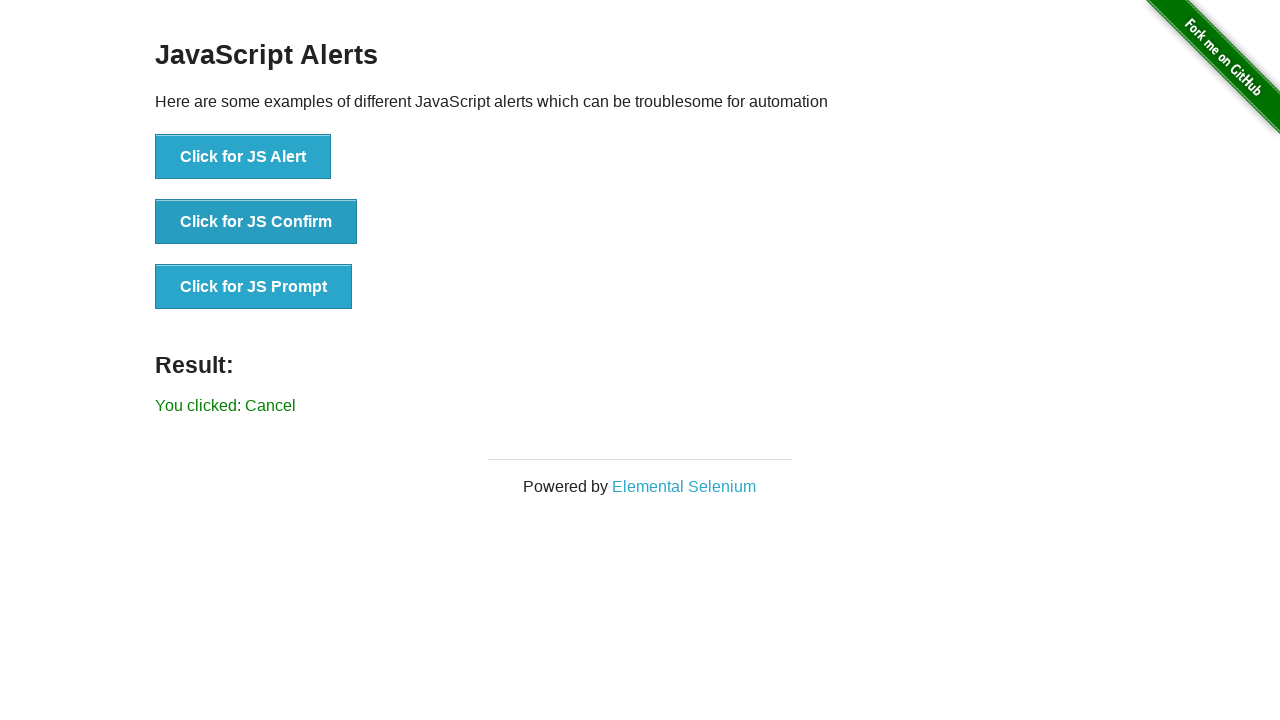

Verified cancel result message 'You clicked: Cancel' is displayed
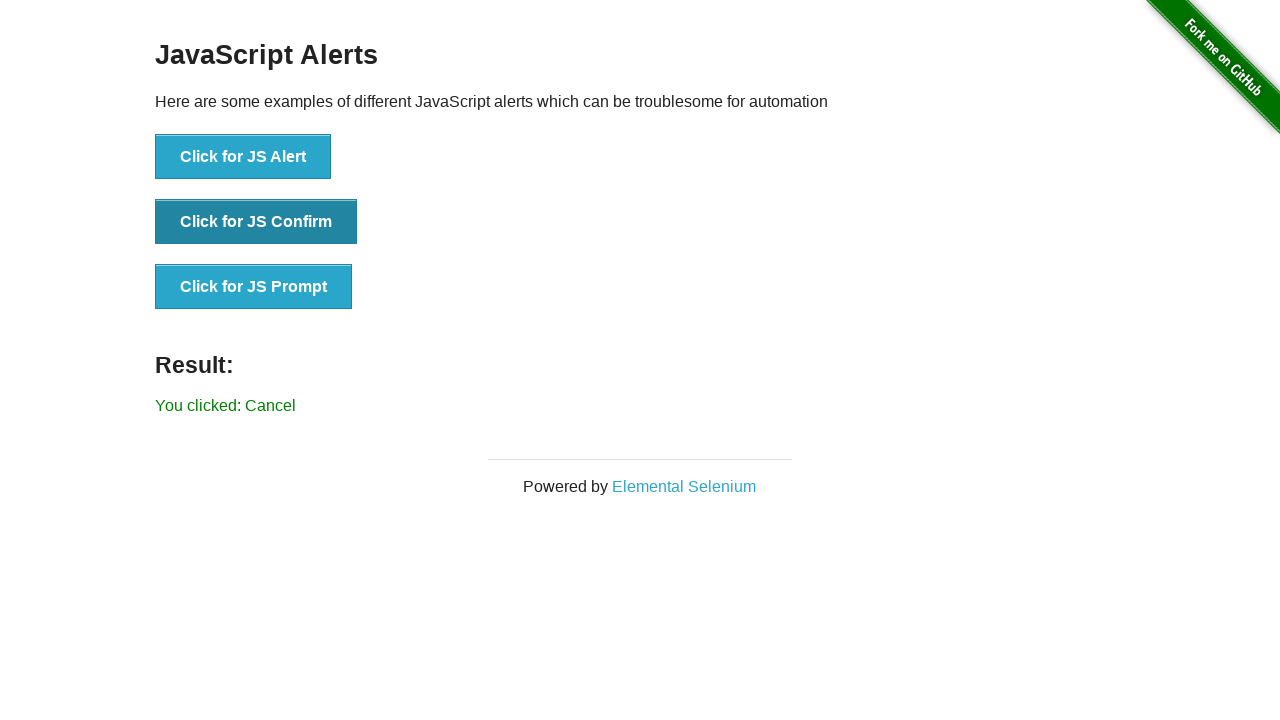

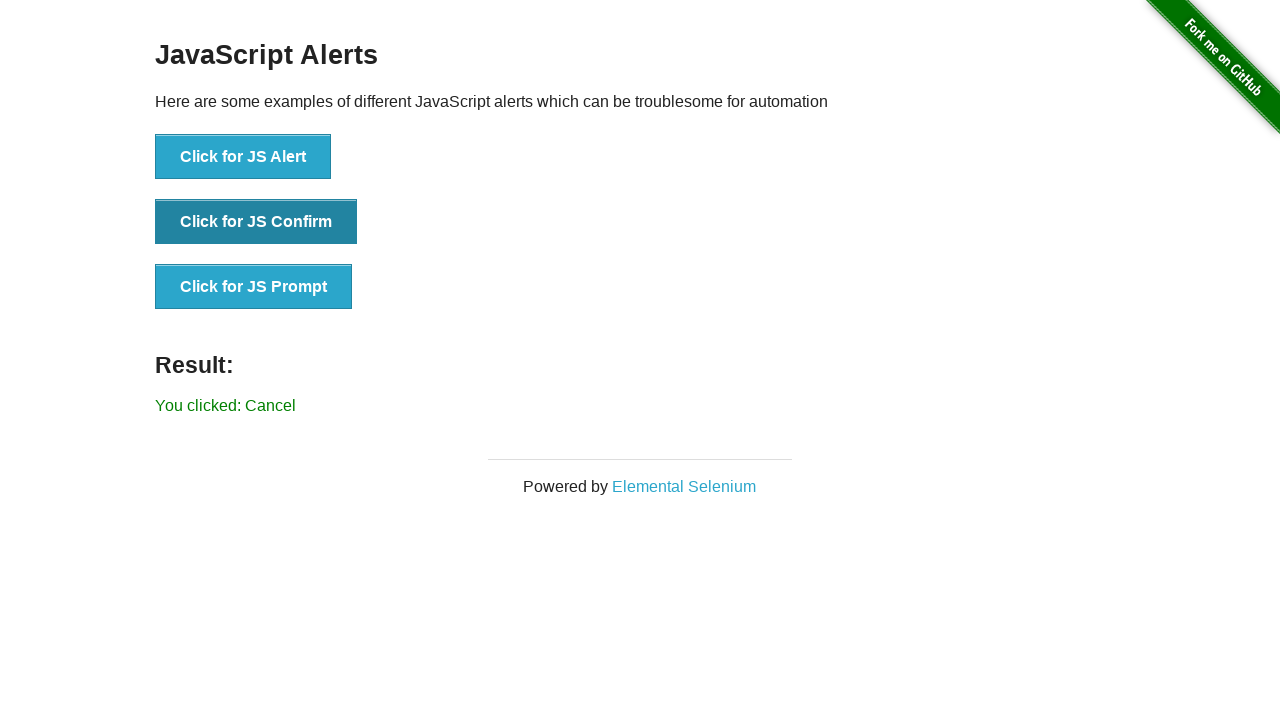